Verifies that the OrangeHRM homepage has the correct page title

Starting URL: https://opensource-demo.orangehrmlive.com/

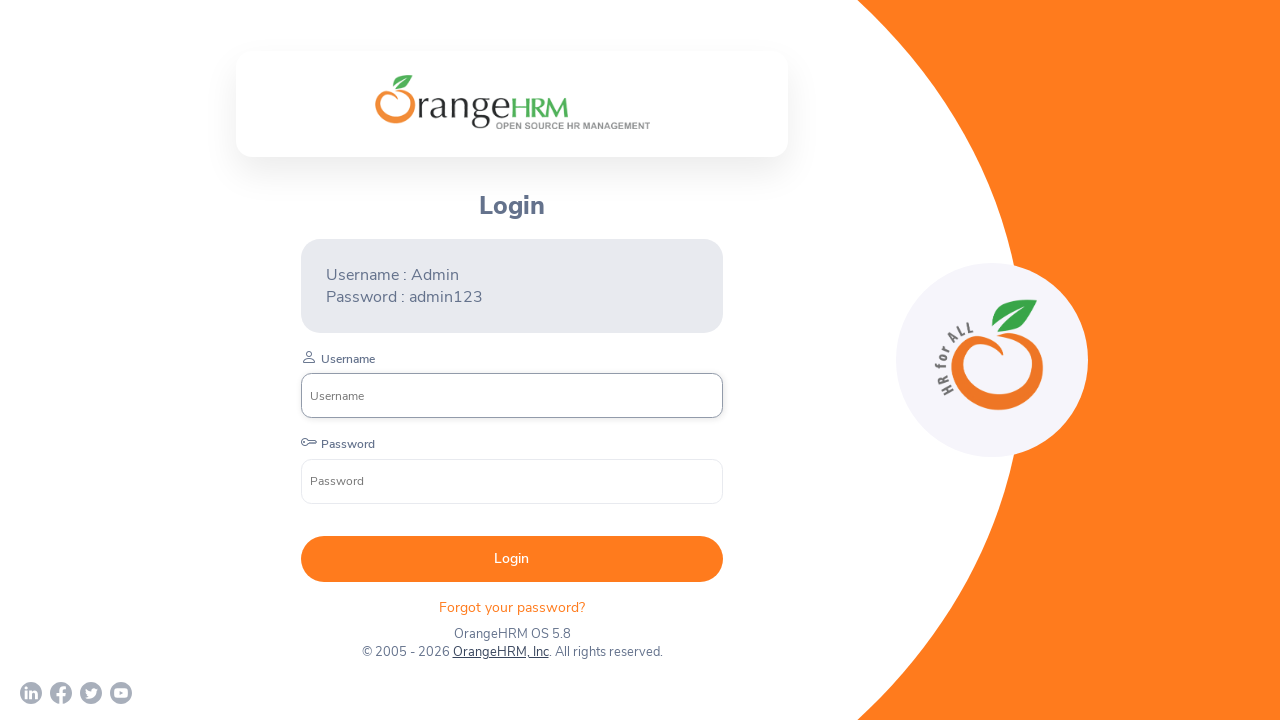

Waited for page to fully load (domcontentloaded state)
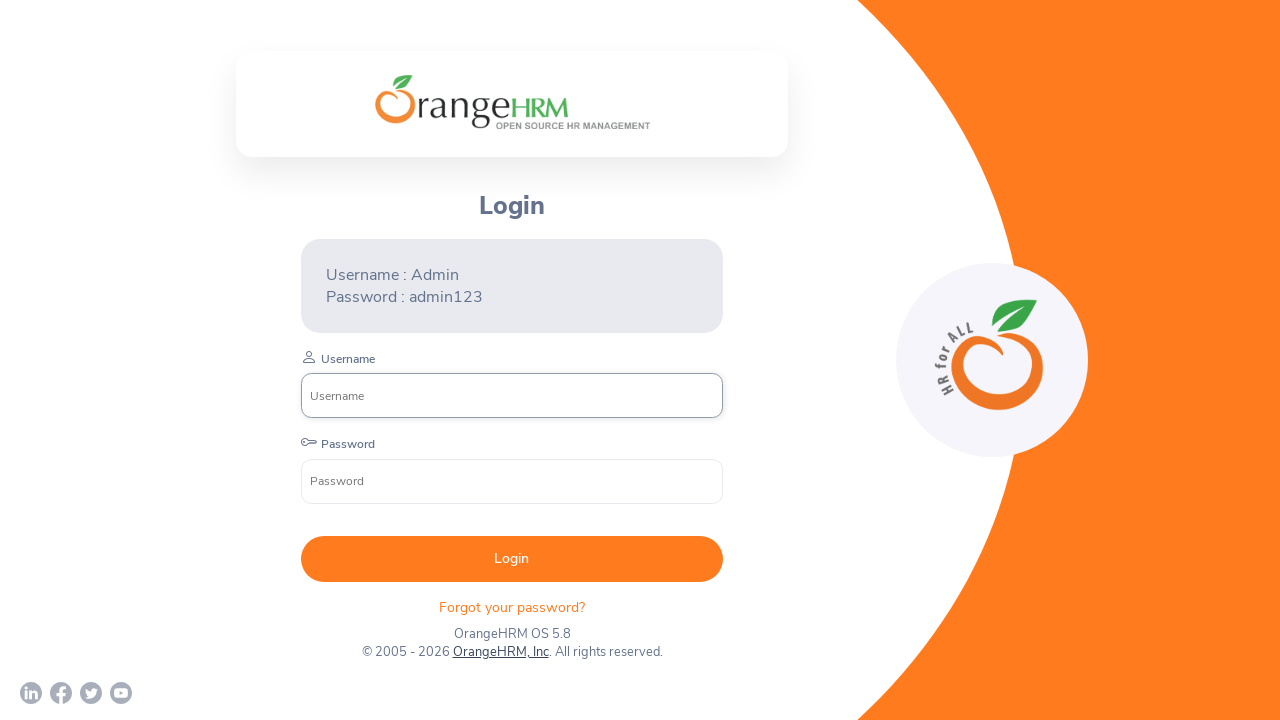

Retrieved page title: 'OrangeHRM'
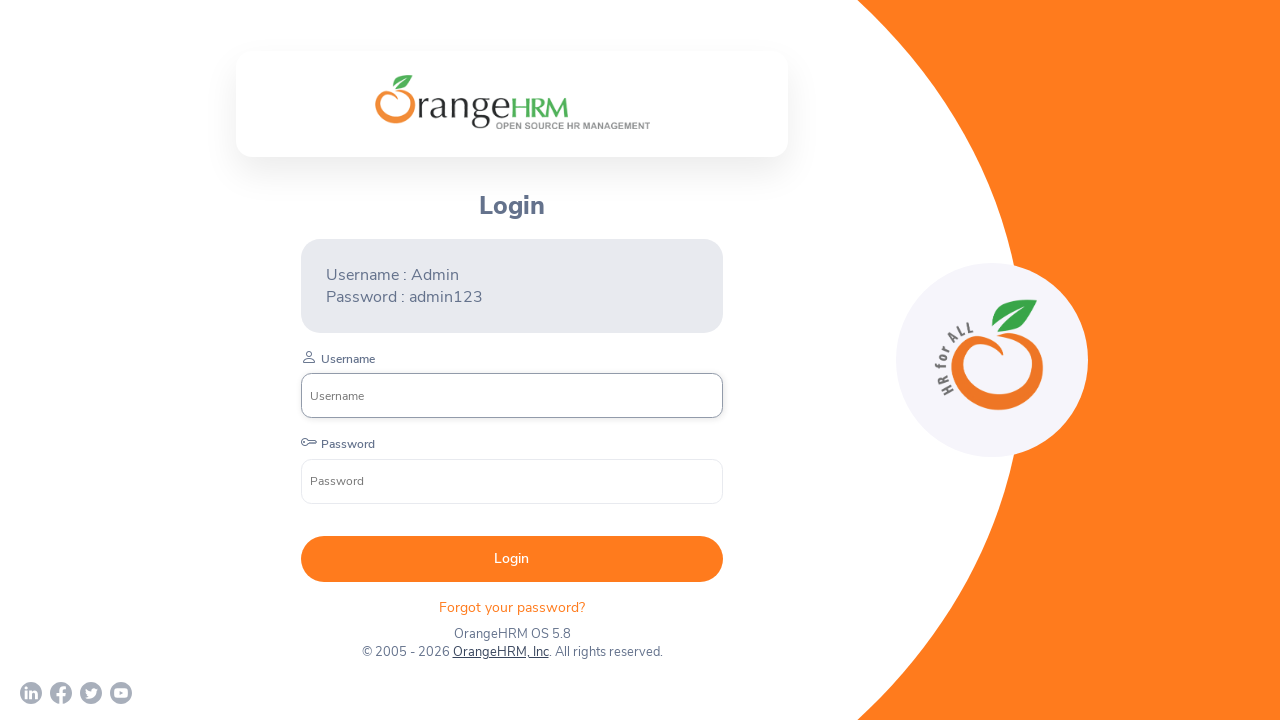

Verified that page title contains 'OrangeHRM'
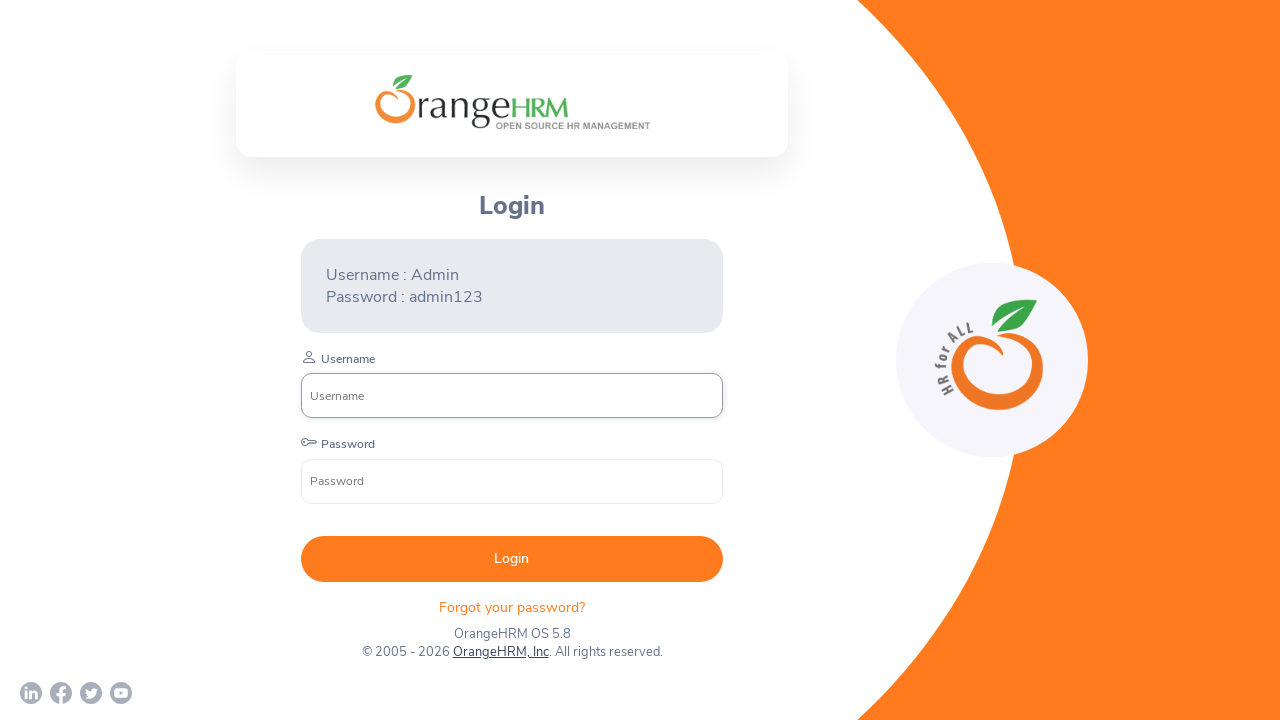

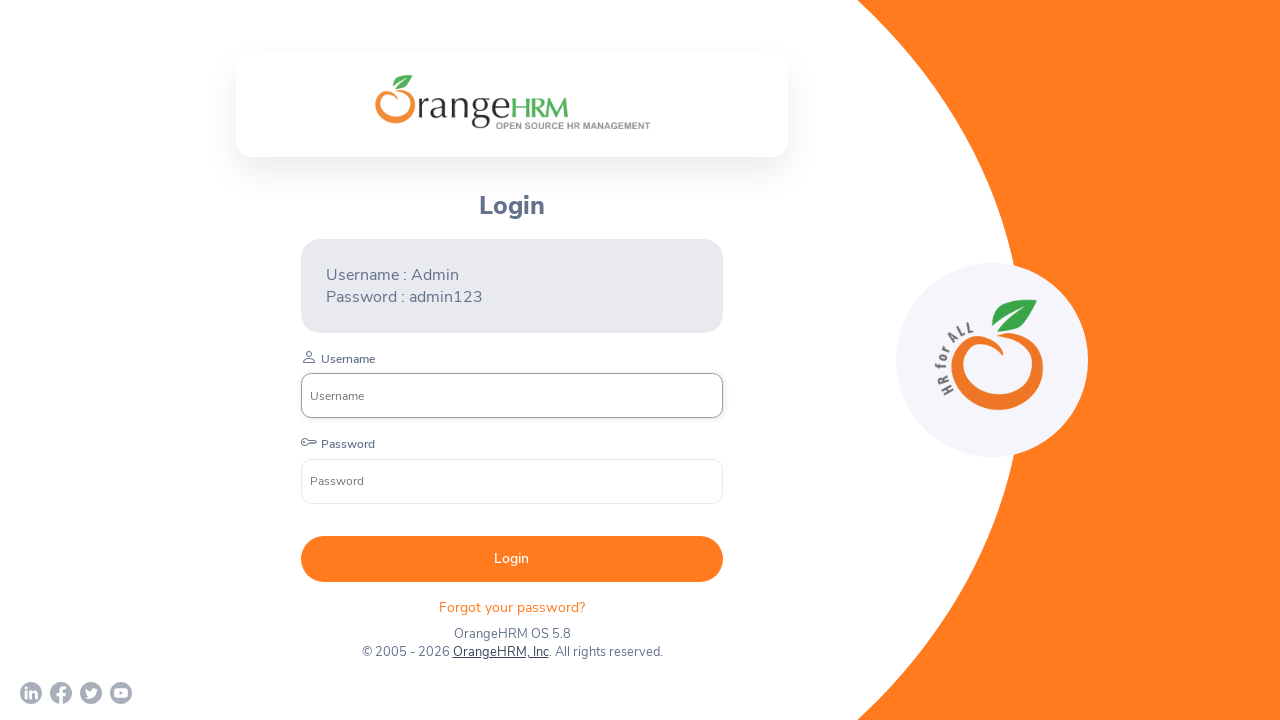